Tests dropdown selection functionality using different selection methods

Starting URL: https://the-internet.herokuapp.com/dropdown

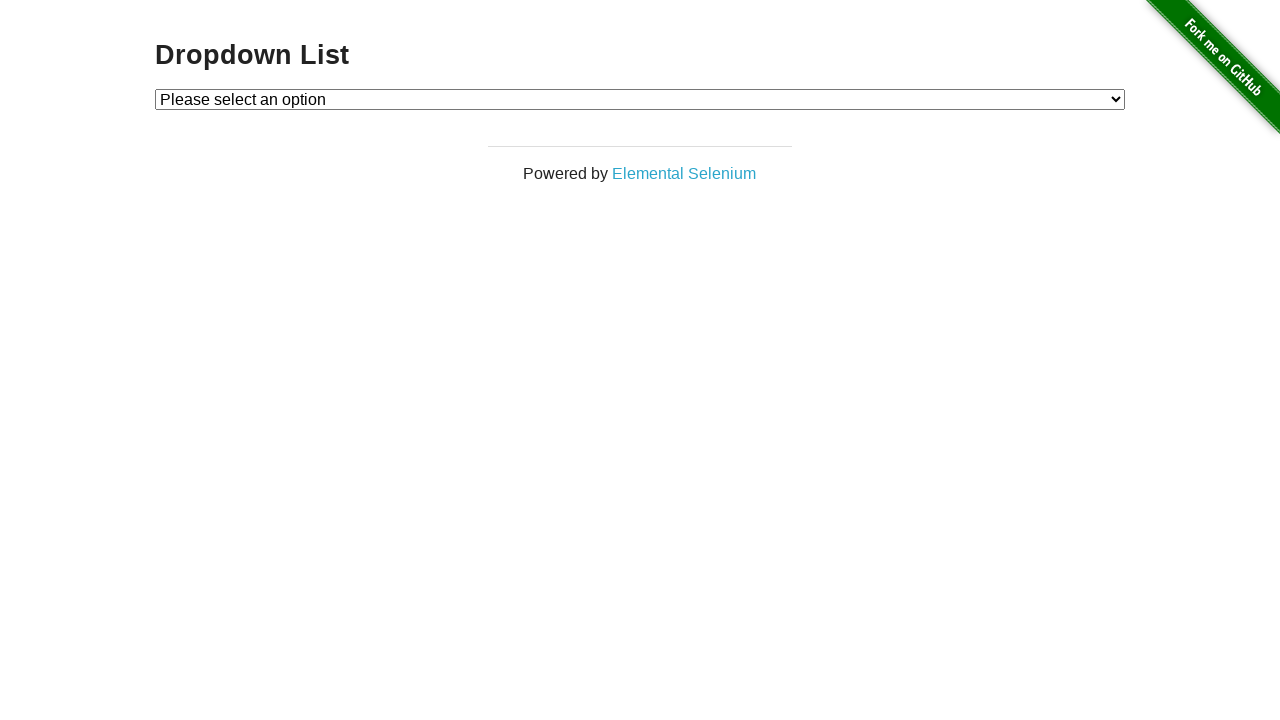

Waited for dropdown to be visible
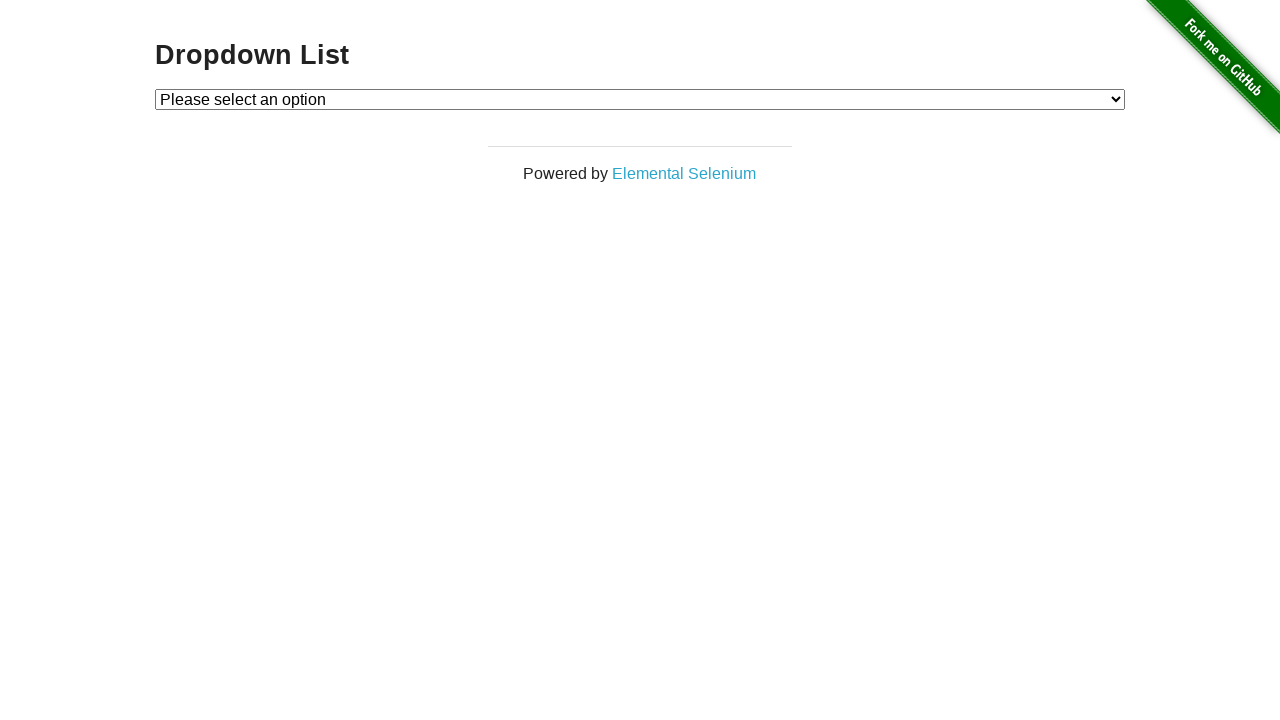

Selected dropdown option by index (index=1) on #dropdown
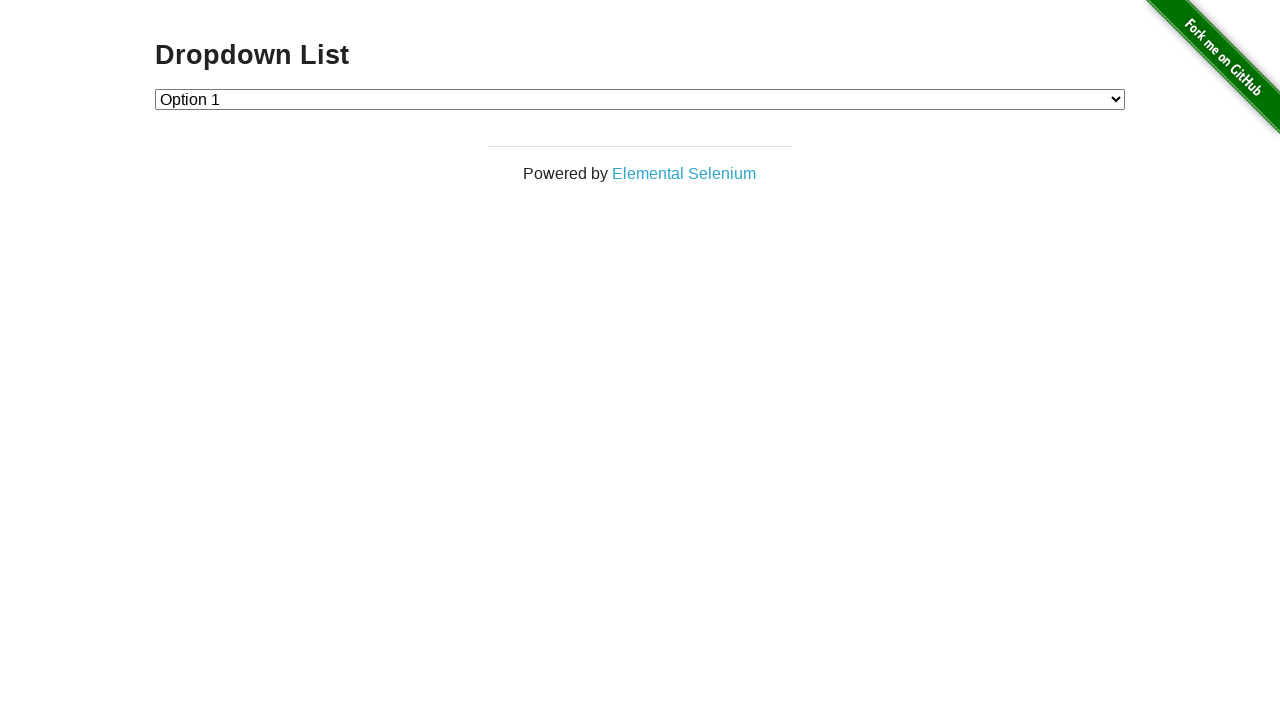

Selected dropdown option by value (value='2') on #dropdown
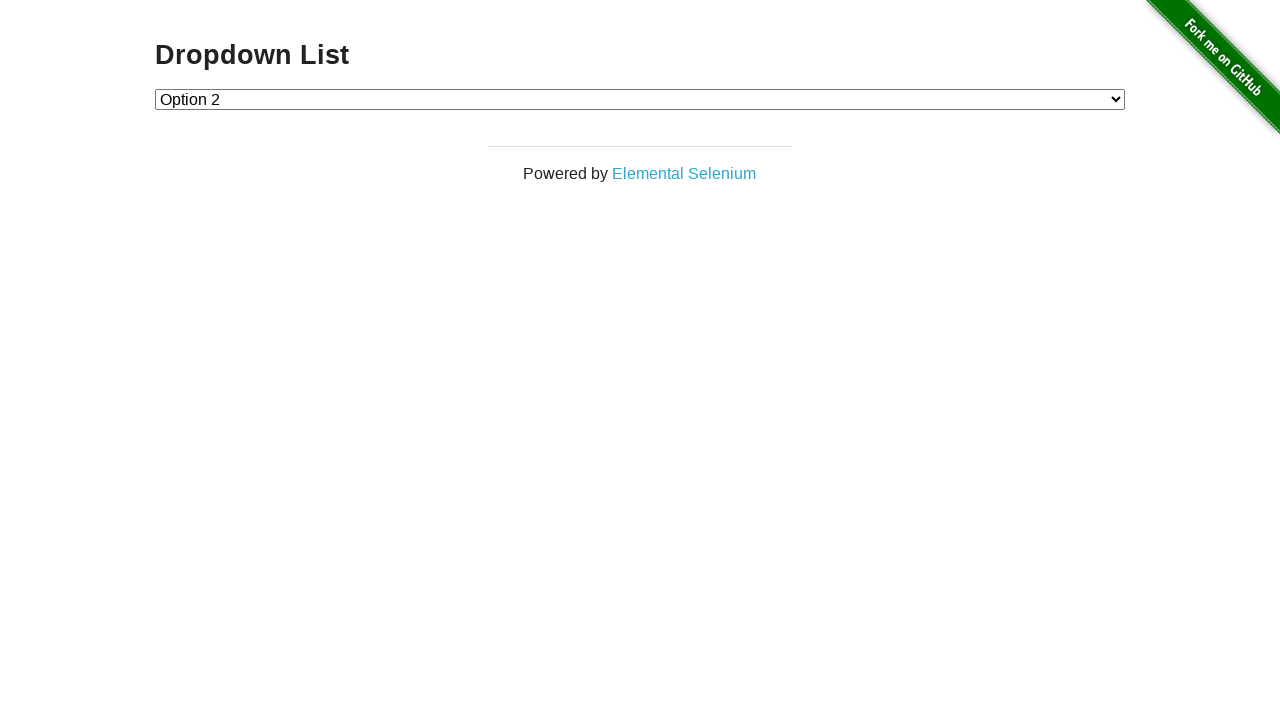

Selected dropdown option by visible text (label='Option 1') on #dropdown
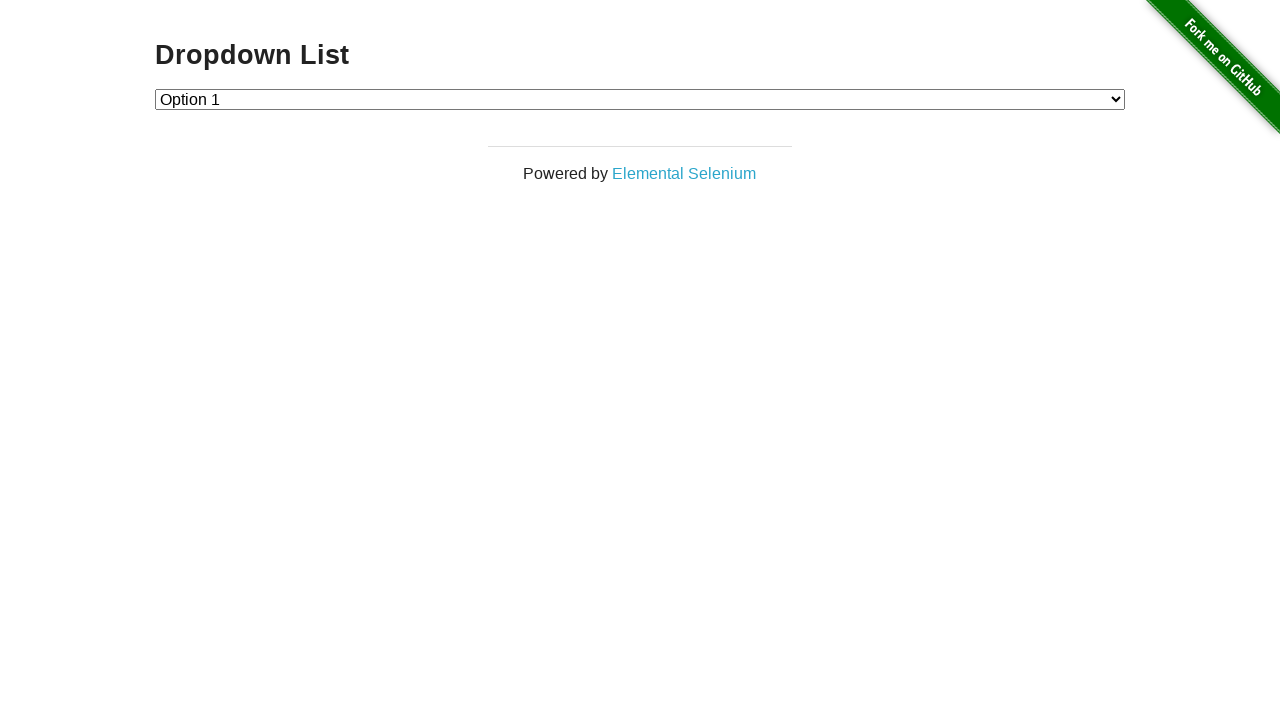

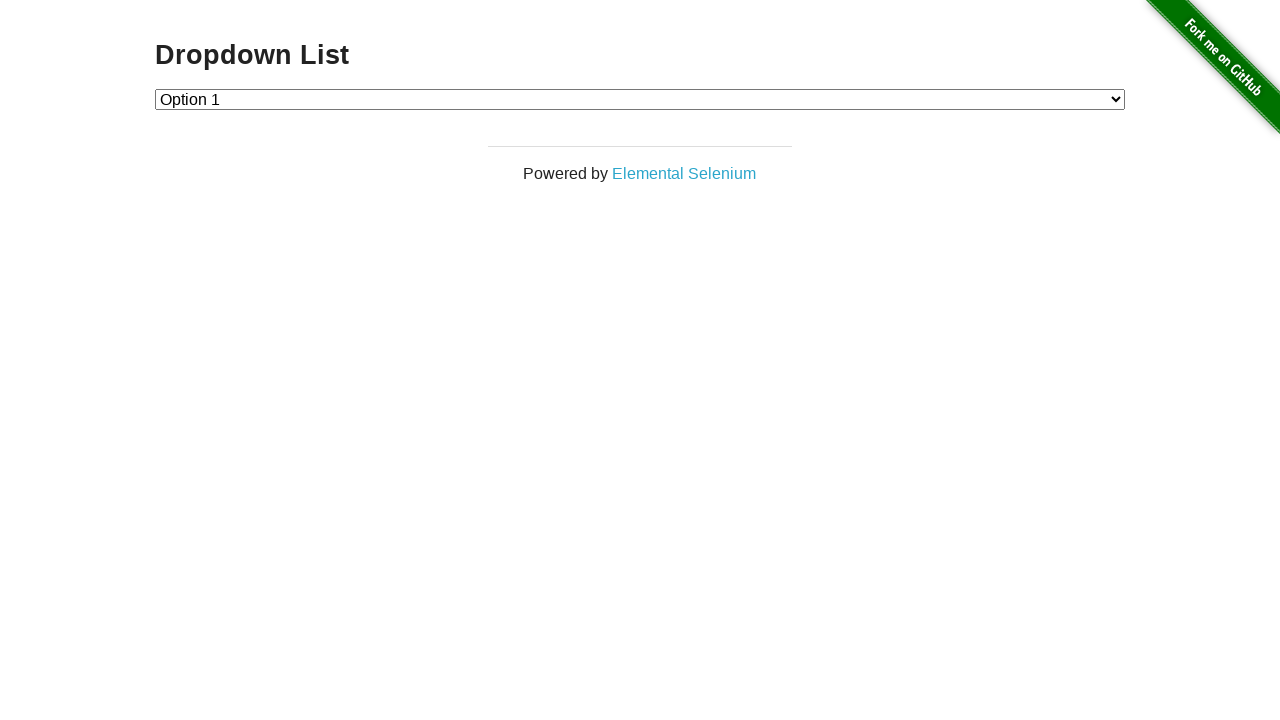